Navigates to the Bilişim Vadisi companies page and verifies that company links are present on the page.

Starting URL: https://bilisimvadisi.com.tr/hakkimizda/firmalar/

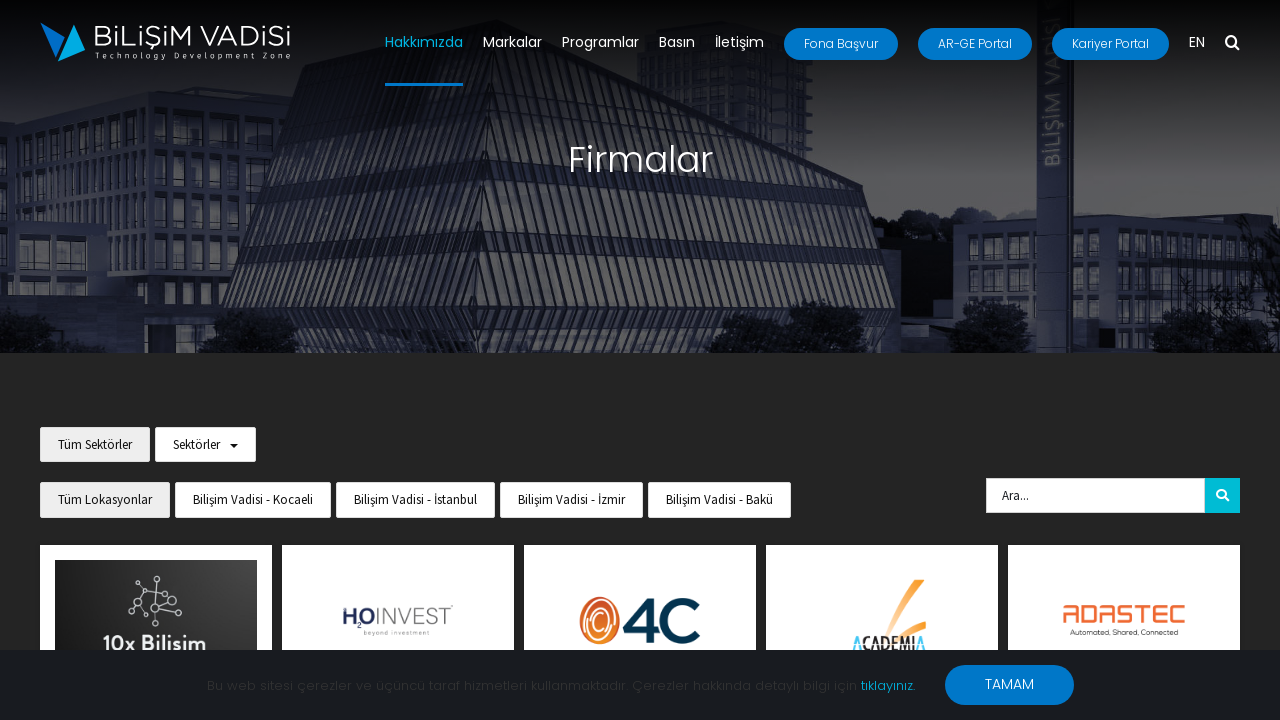

Navigated to Bilişim Vadisi companies page
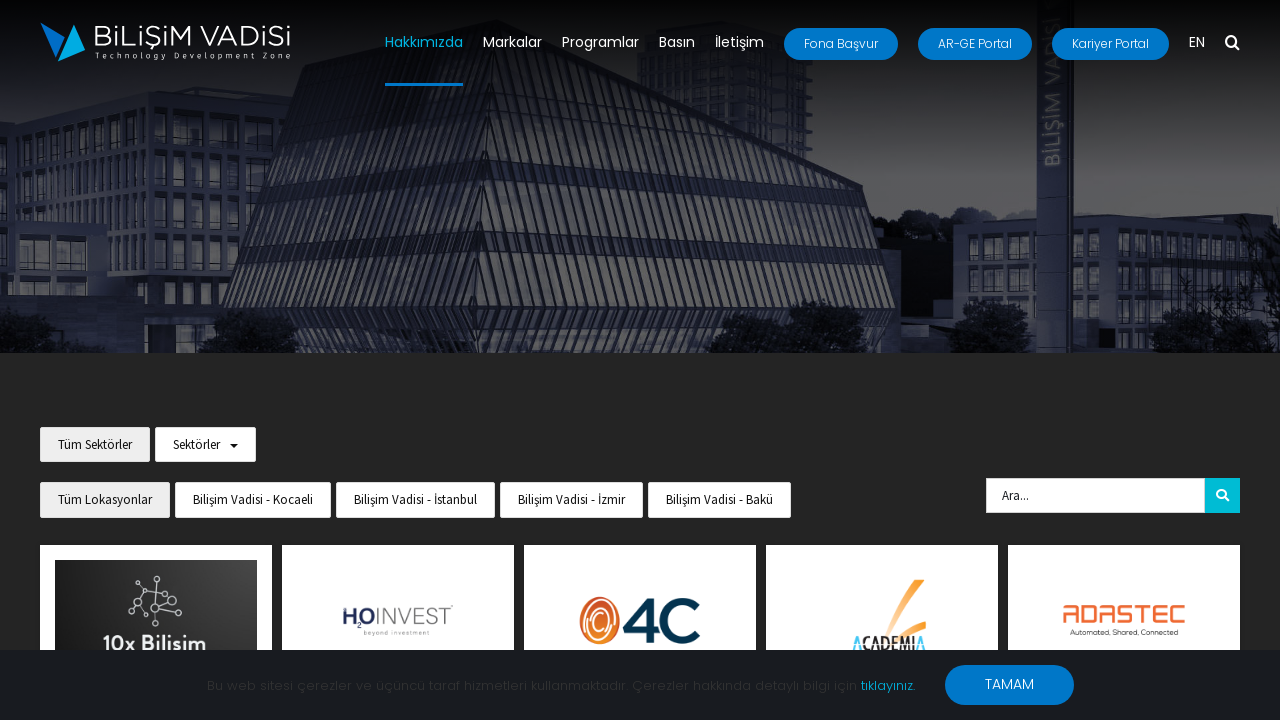

Waited for links to be present on the page
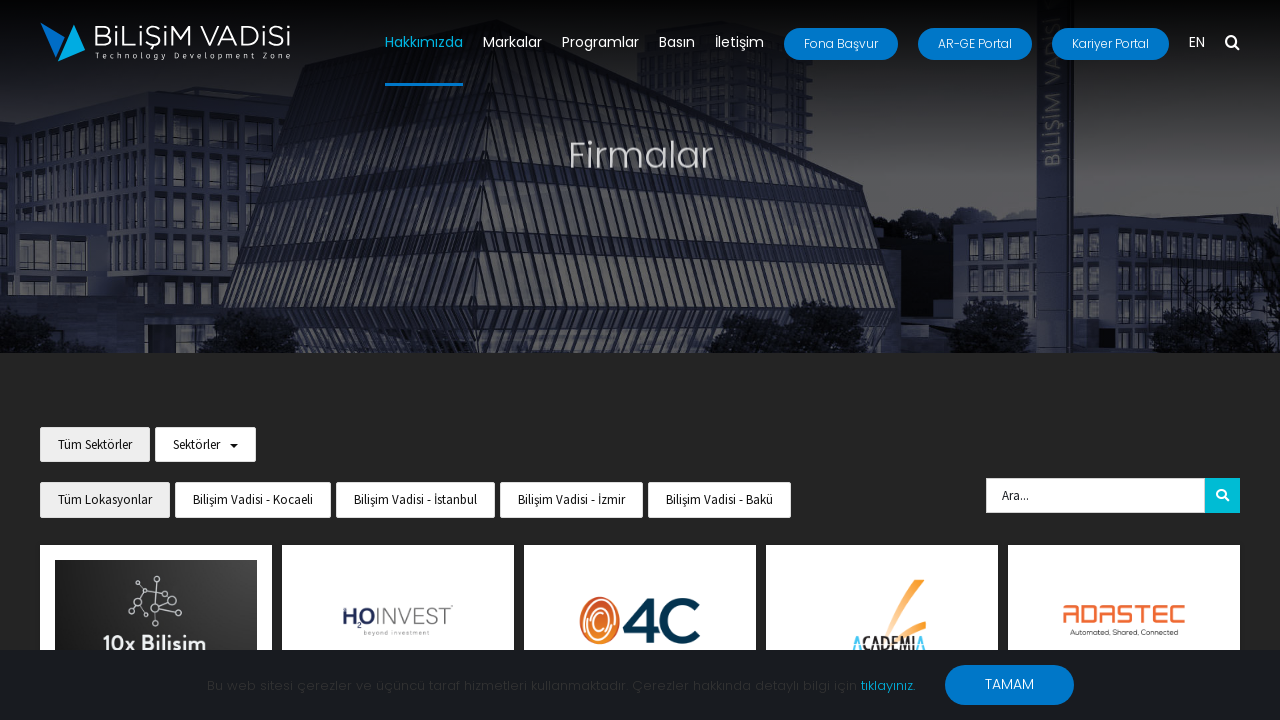

Located all anchor elements on the page
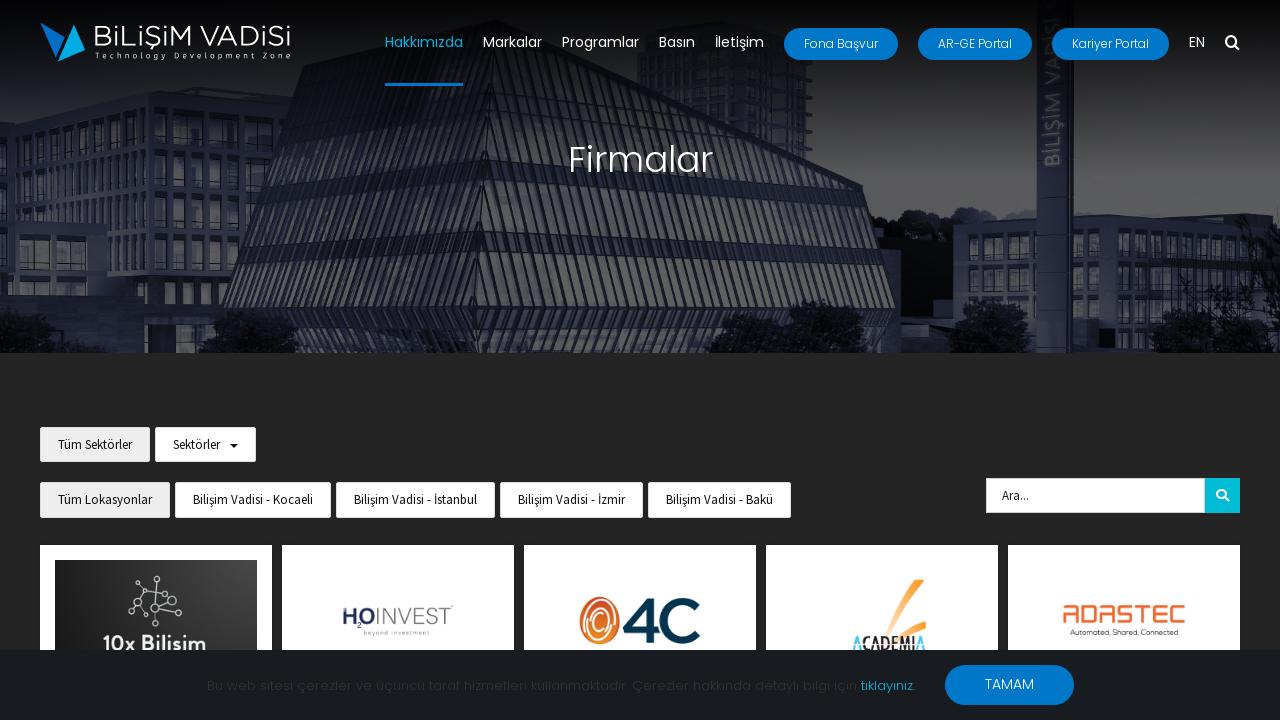

Verified that 302 company links are present on the page
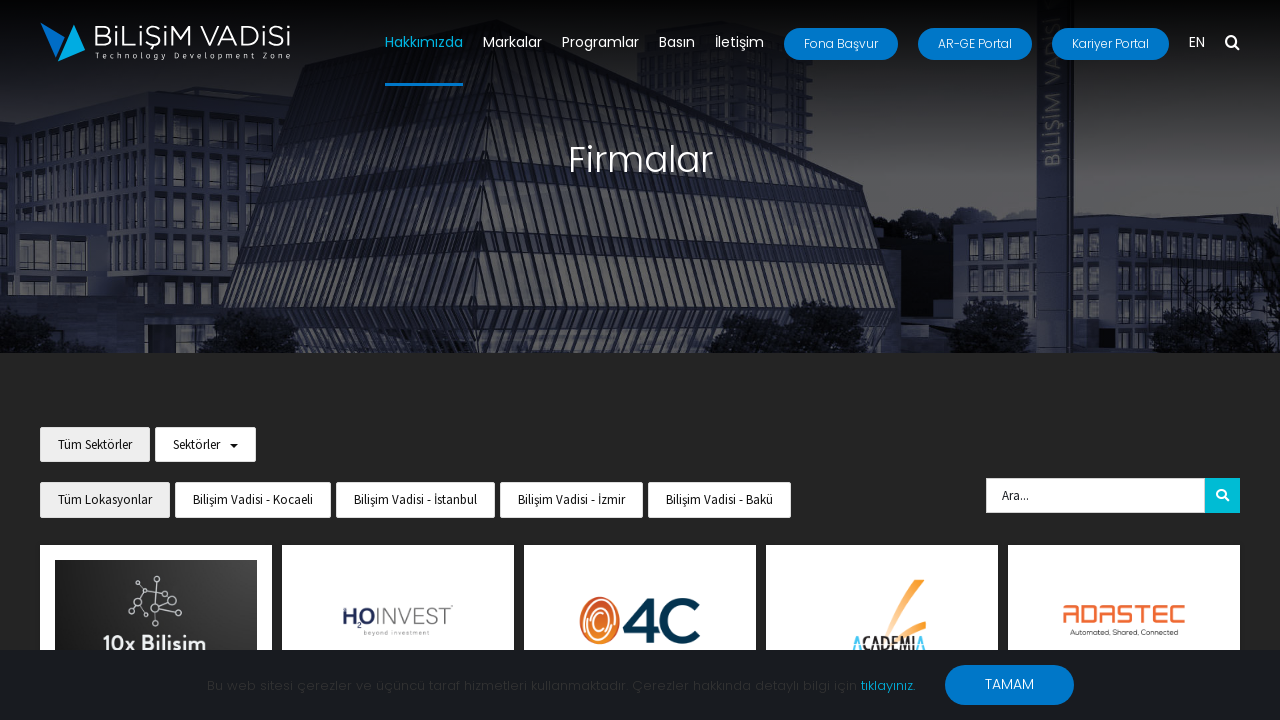

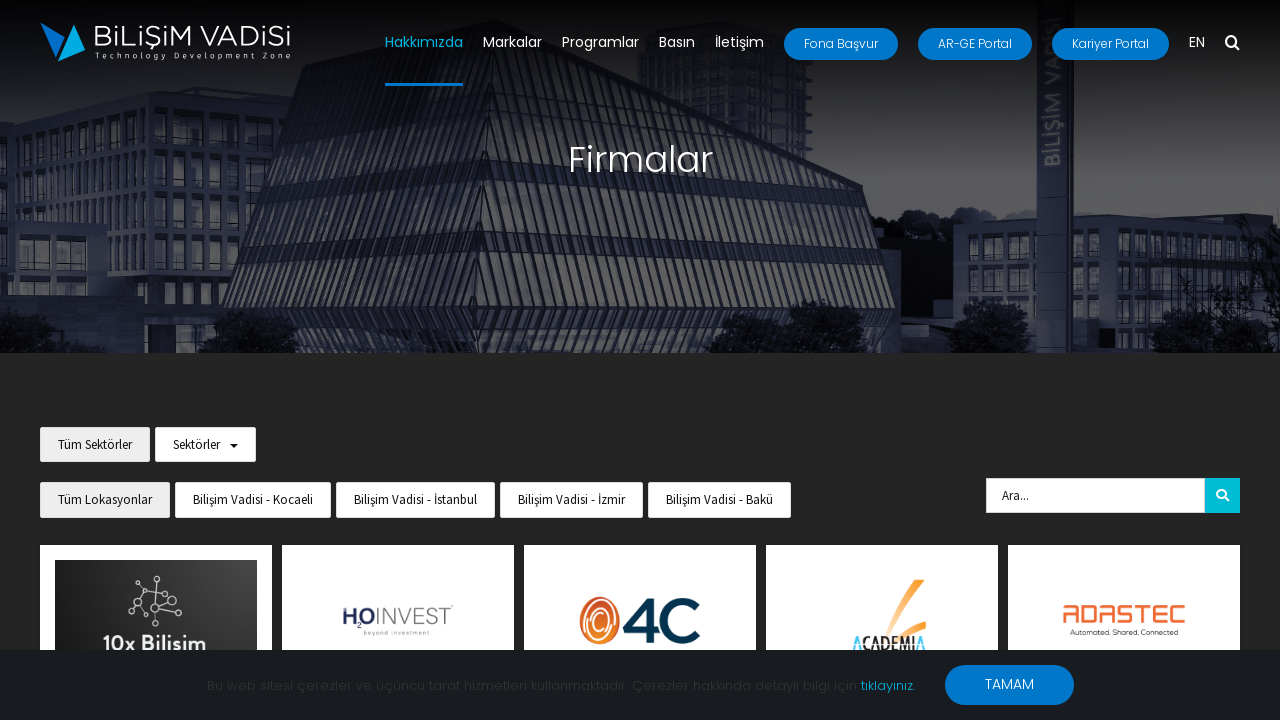